Navigates to Greens Technology course content page and verifies address information is displayed

Starting URL: https://greenstech.in/selenium-course-content.html

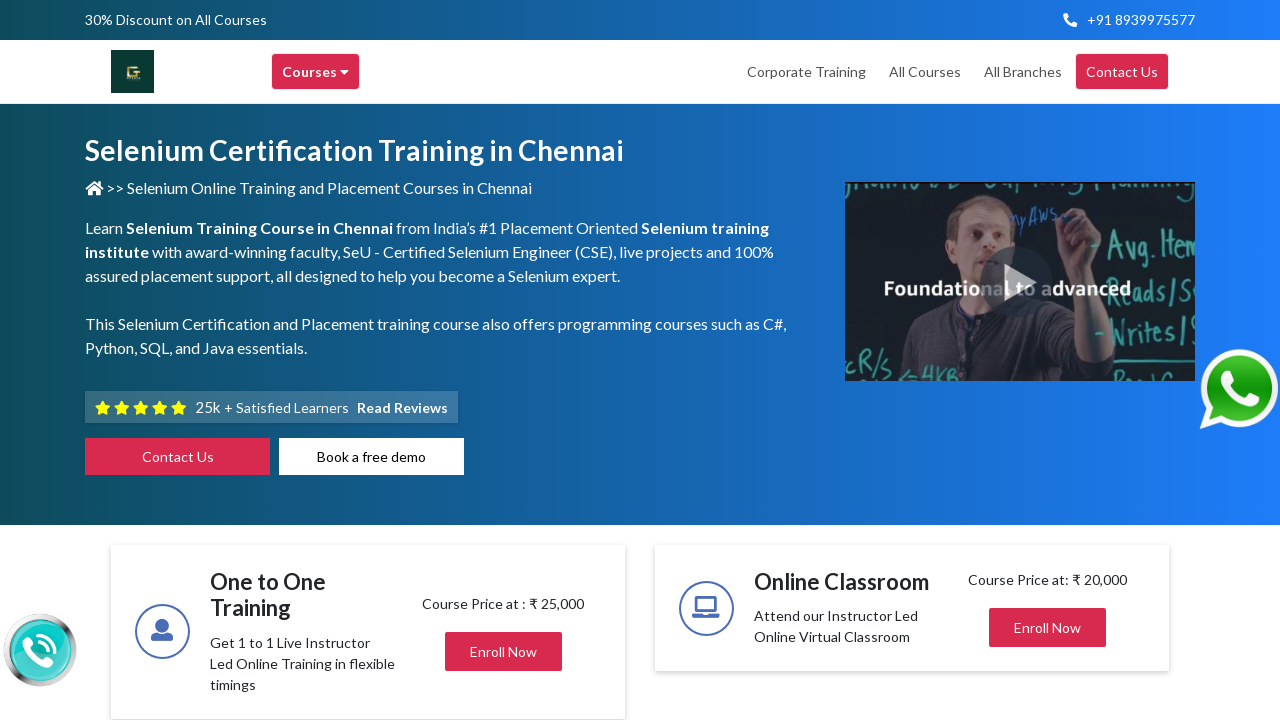

Waited for address heading element containing 'Greens' to be visible
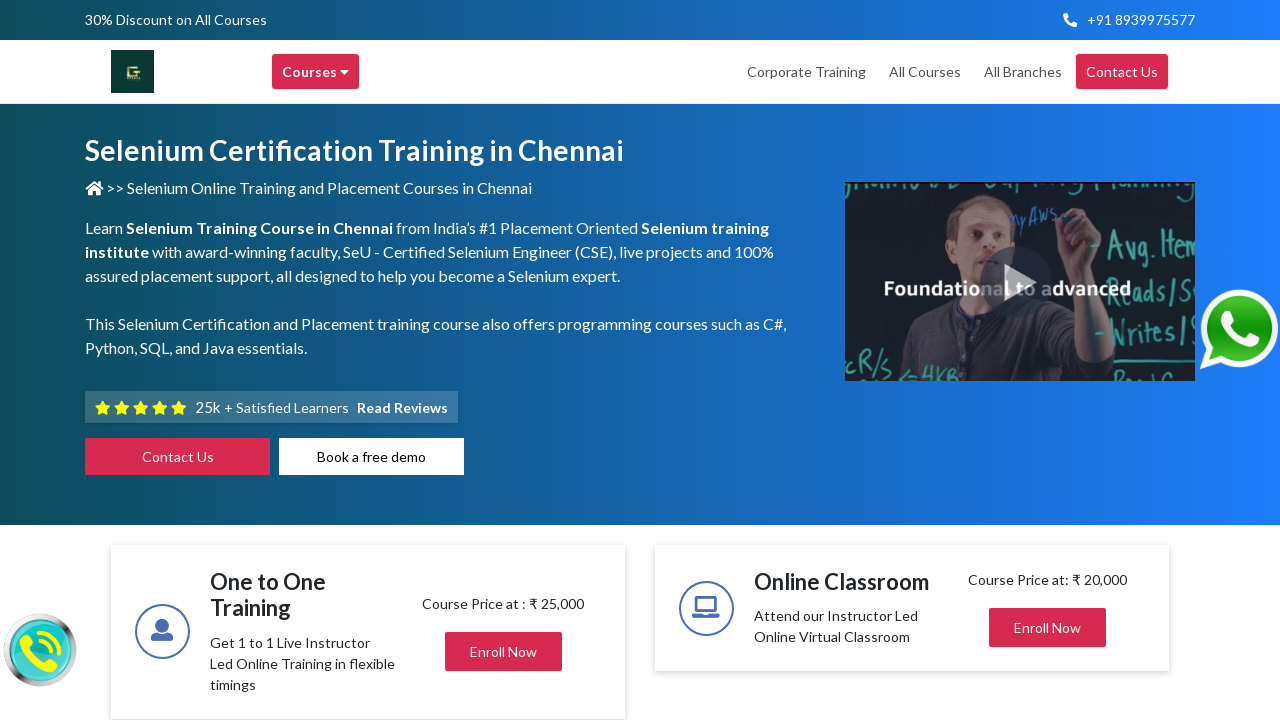

Waited for mail info element to be visible
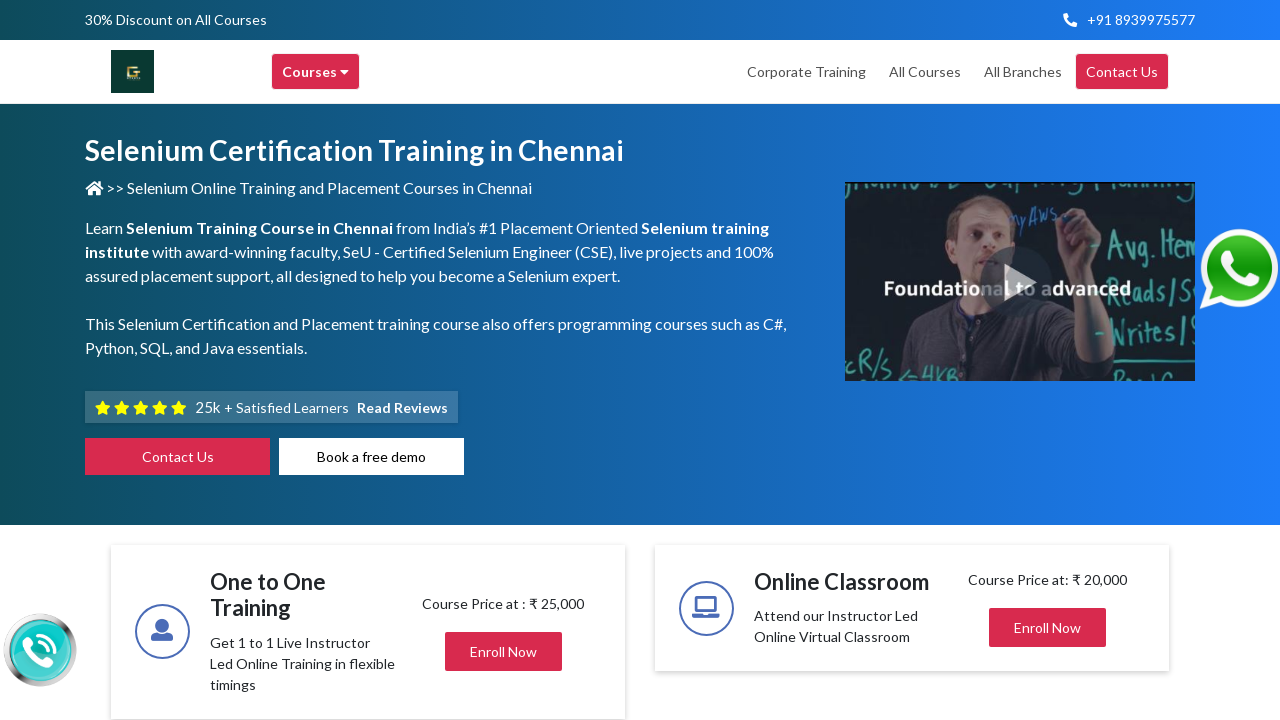

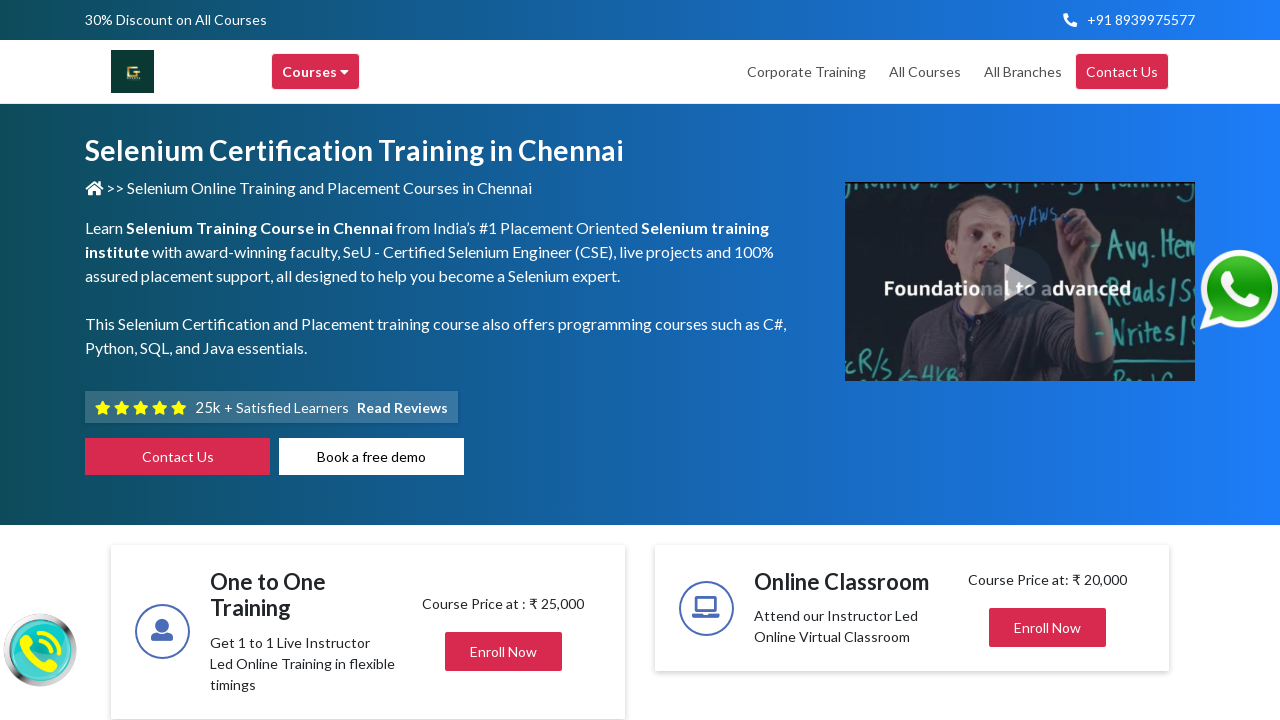